Tests deleting a product from the shopping cart by first adding a Samsung Galaxy S6 to cart, then removing it and verifying the cart is empty

Starting URL: https://www.demoblaze.com/

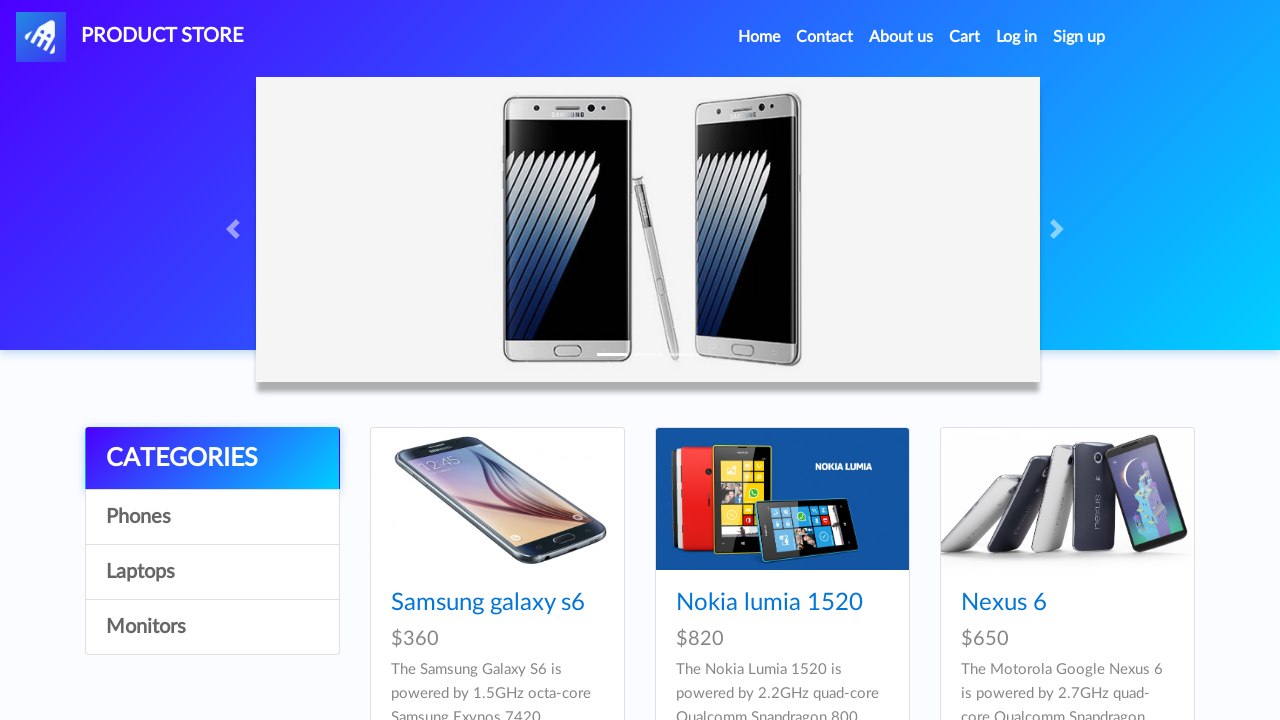

Clicked on Samsung Galaxy S6 product link at (488, 603) on internal:role=link[name="Samsung galaxy s6"i]
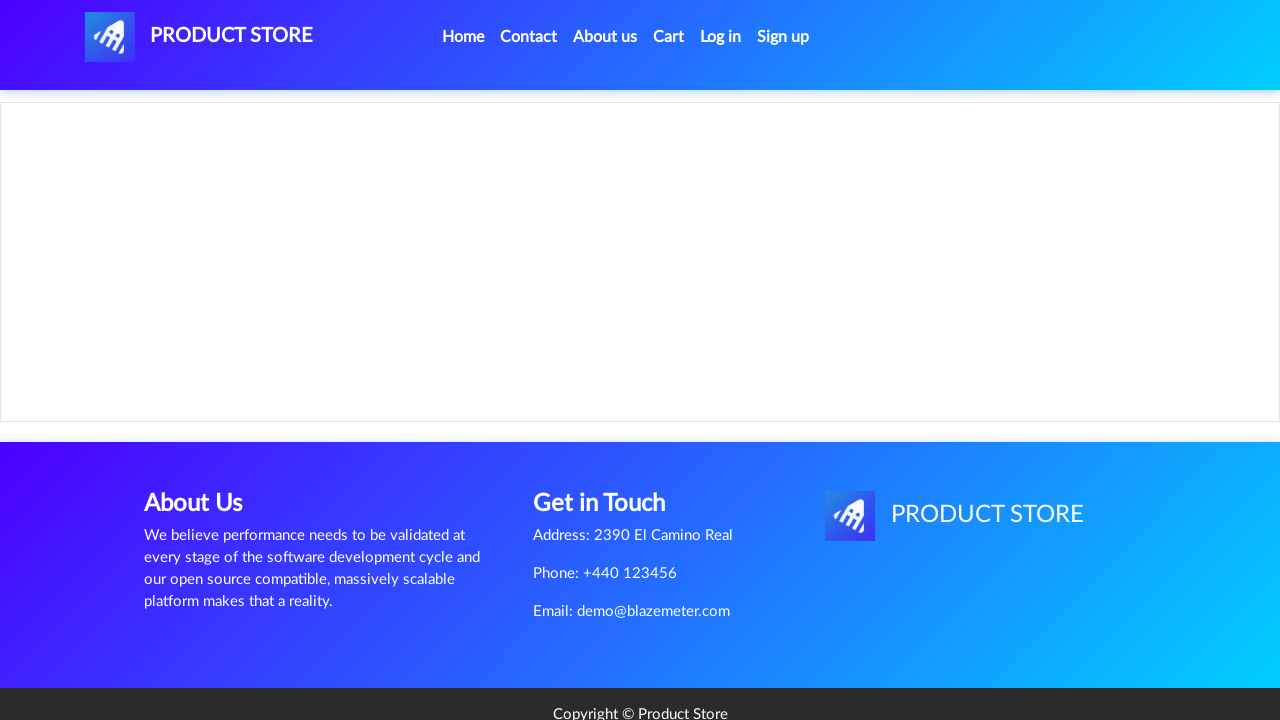

Set up dialog handler to dismiss alerts
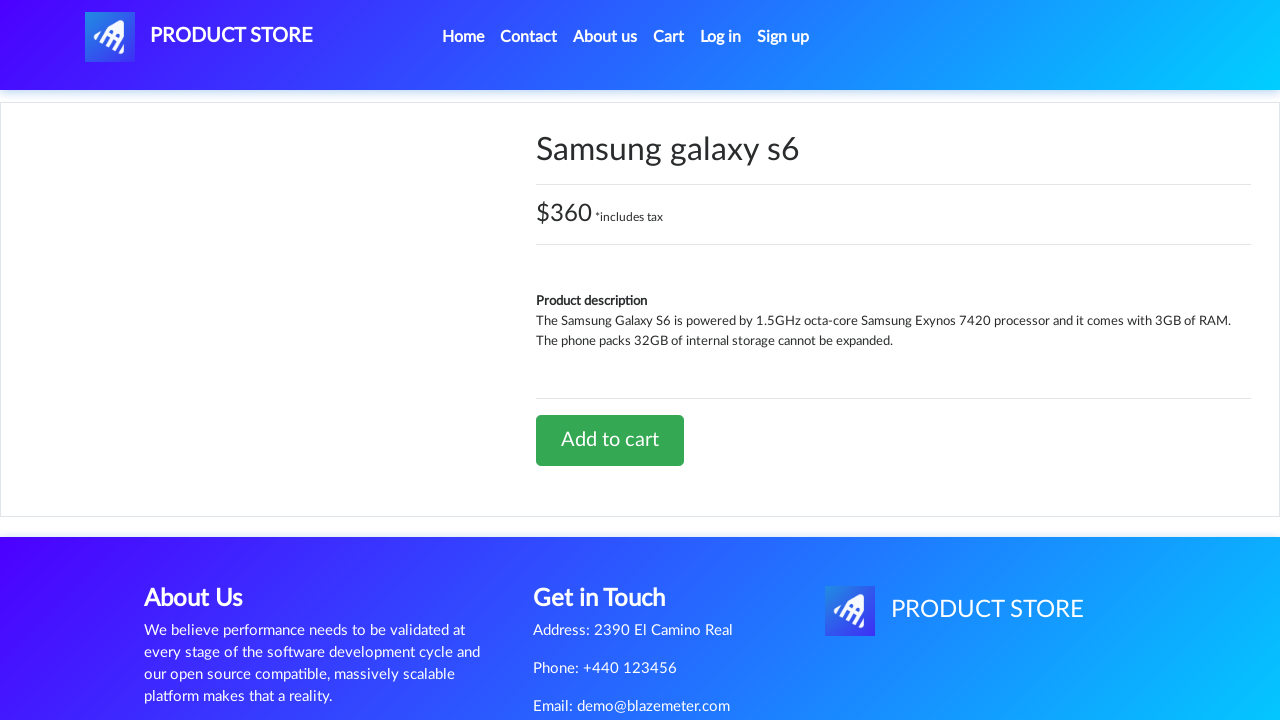

Clicked 'Add to cart' button at (610, 440) on internal:role=link[name="Add to cart"i]
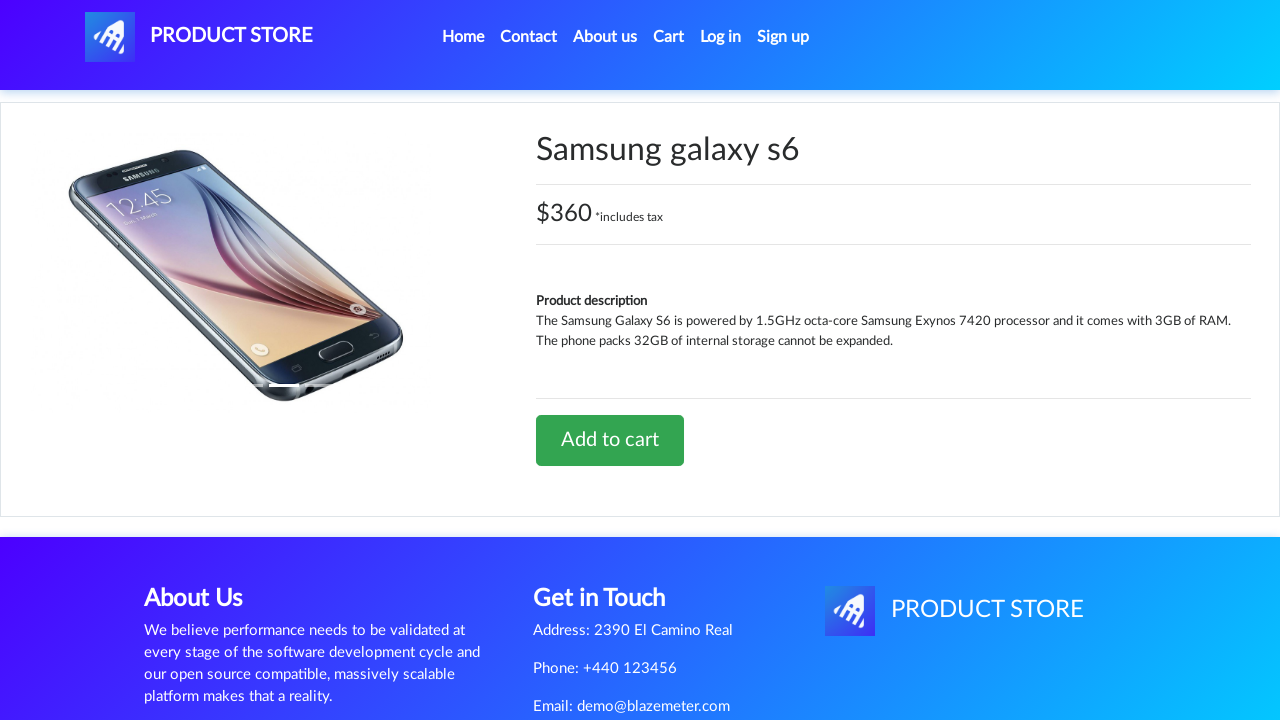

Navigated to shopping cart page at (669, 37) on internal:role=link[name="Cart"s]
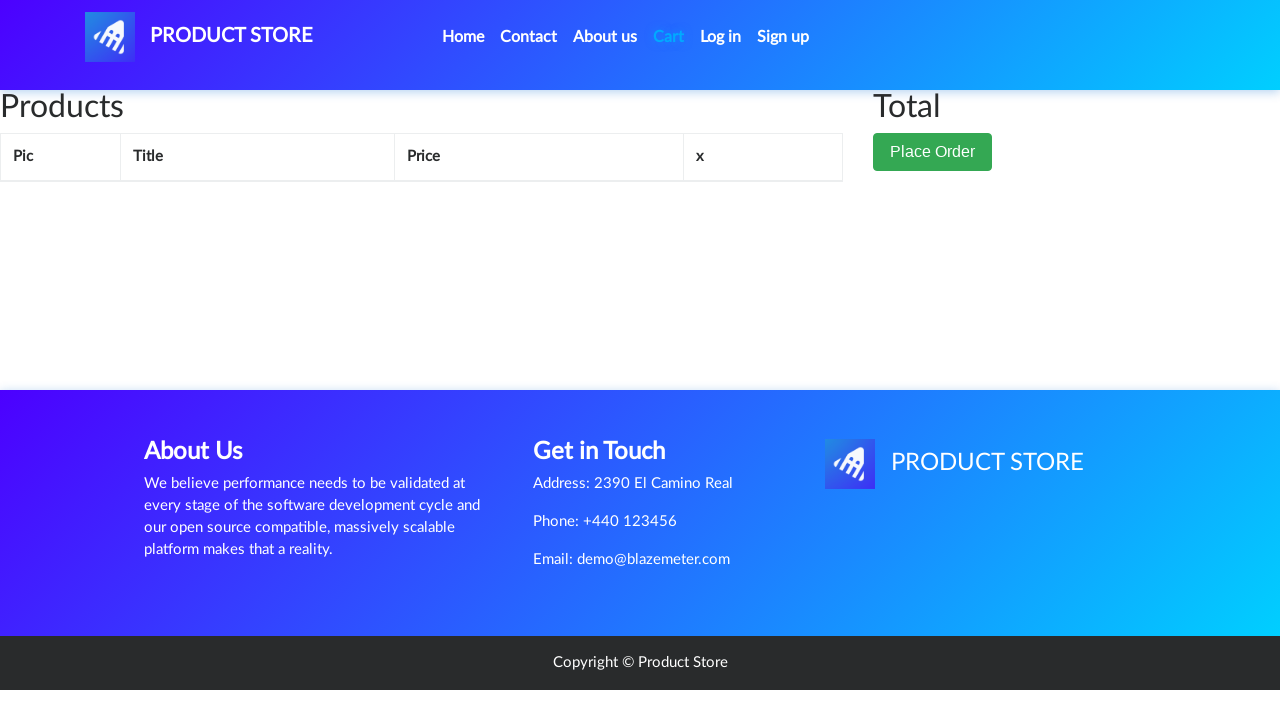

Cart table body loaded successfully
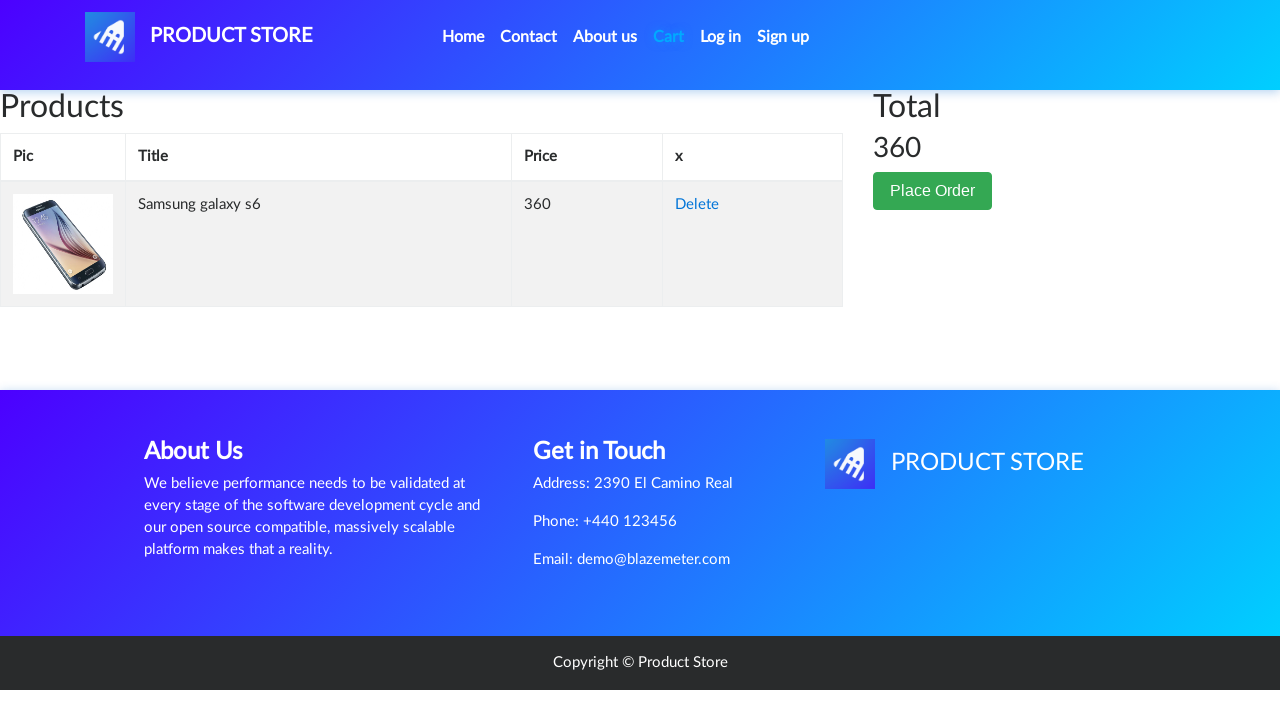

Clicked 'Delete' link to remove item from cart at (697, 205) on internal:role=link[name="Delete"i]
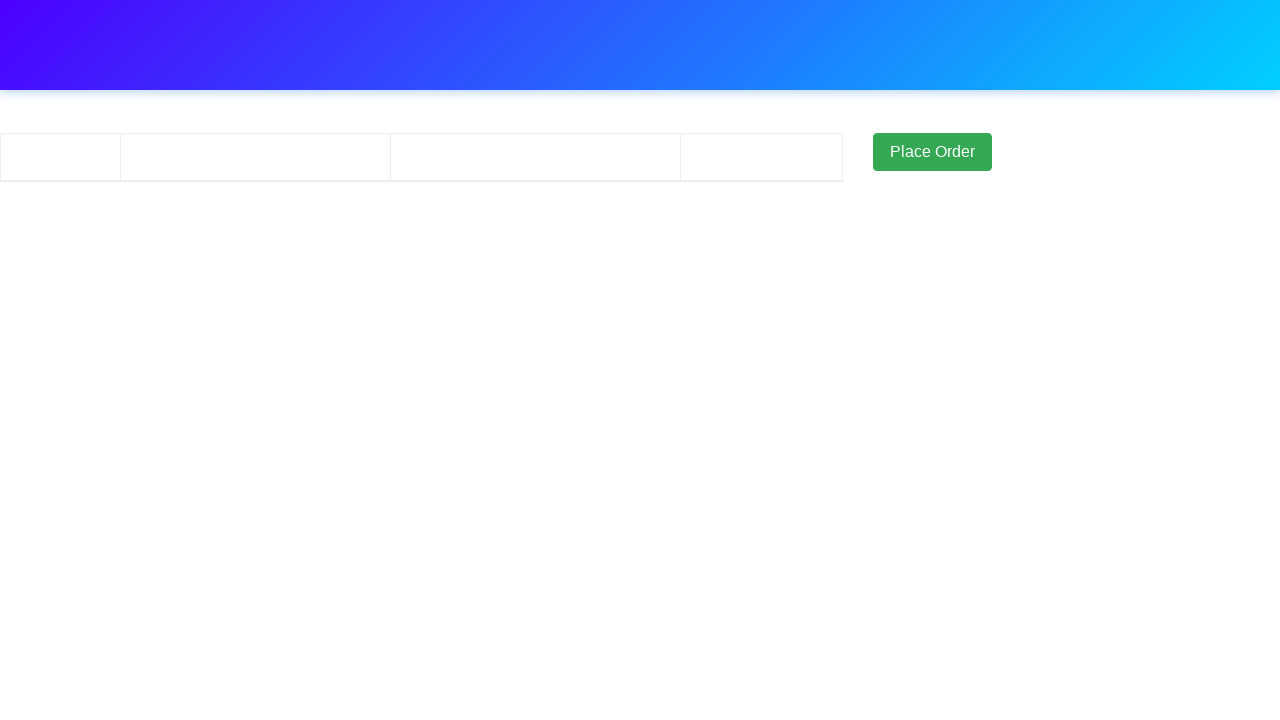

Waited for cart to refresh after deletion
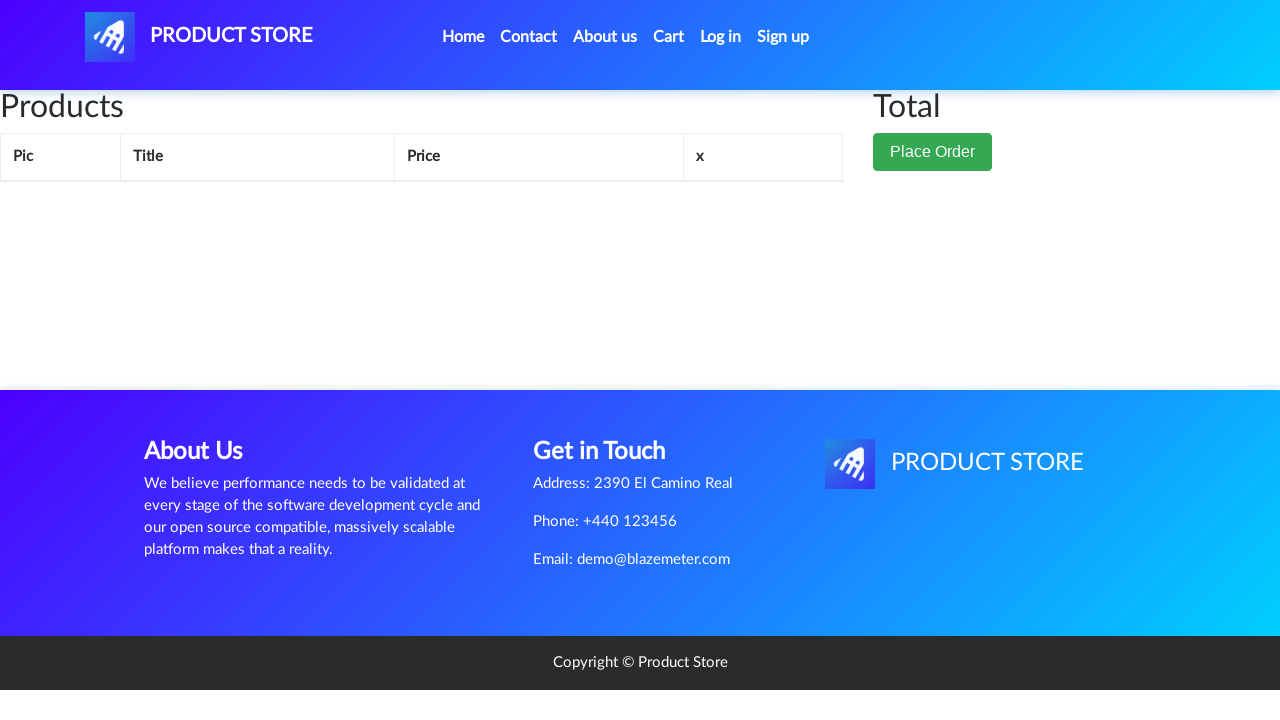

Located cart items in table
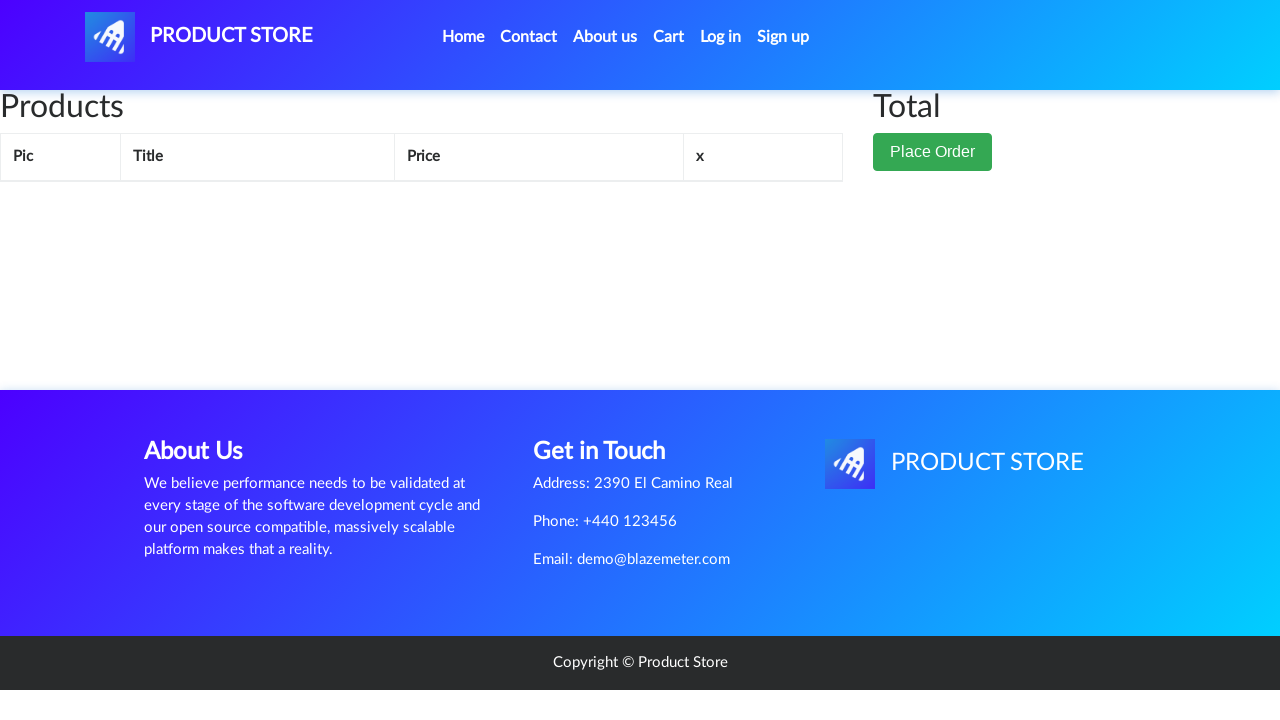

Verified cart is empty - test passed
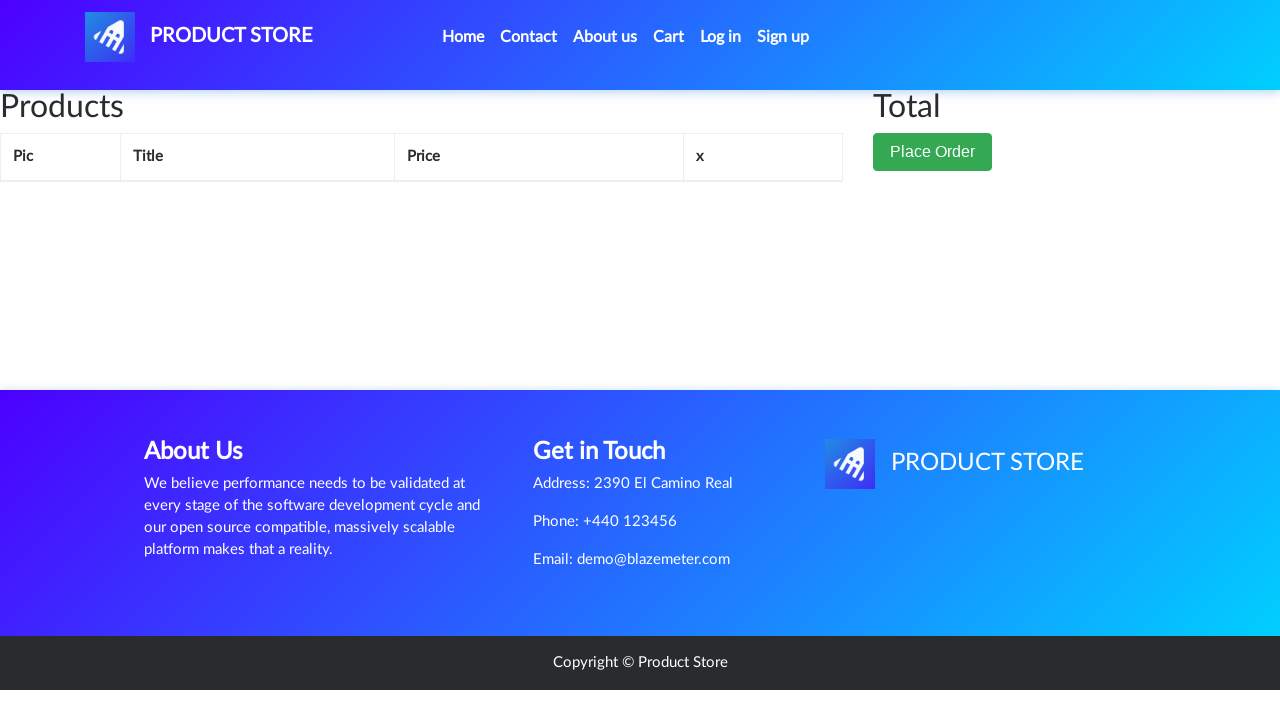

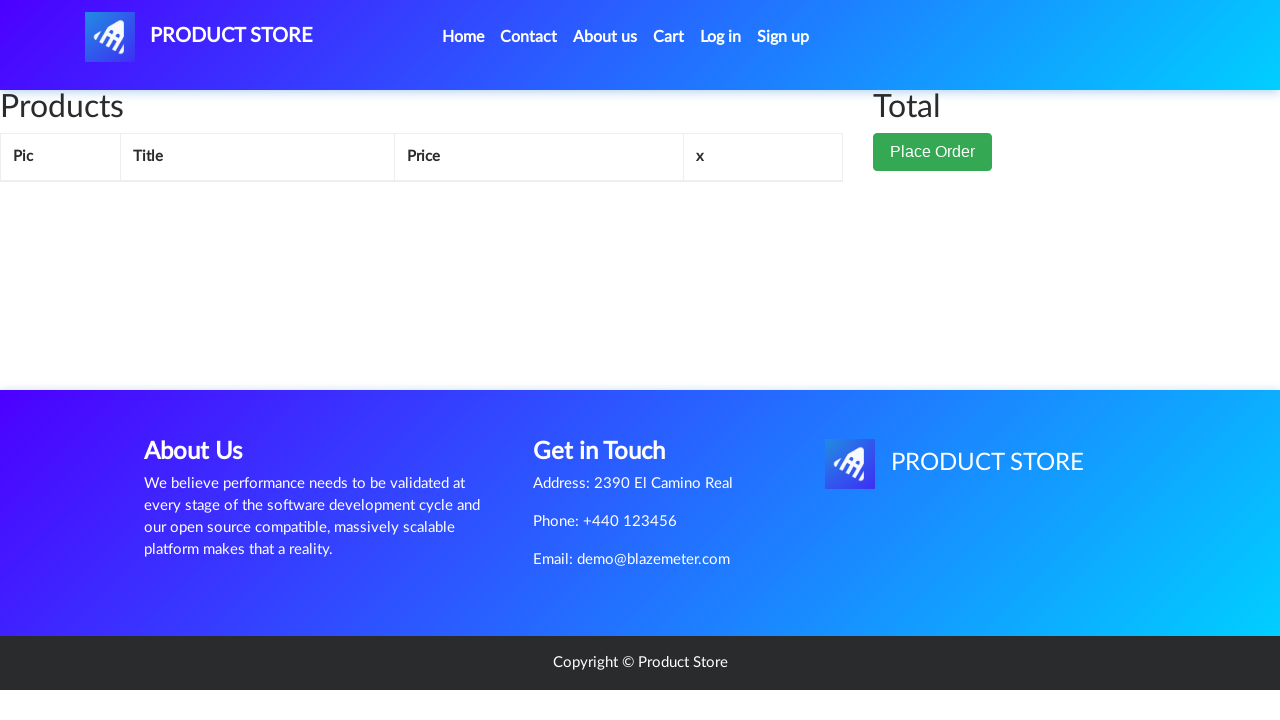